Tests JavaScript prompt alert functionality by clicking the prompt button, entering text into the alert, and accepting it

Starting URL: https://the-internet.herokuapp.com/javascript_alerts

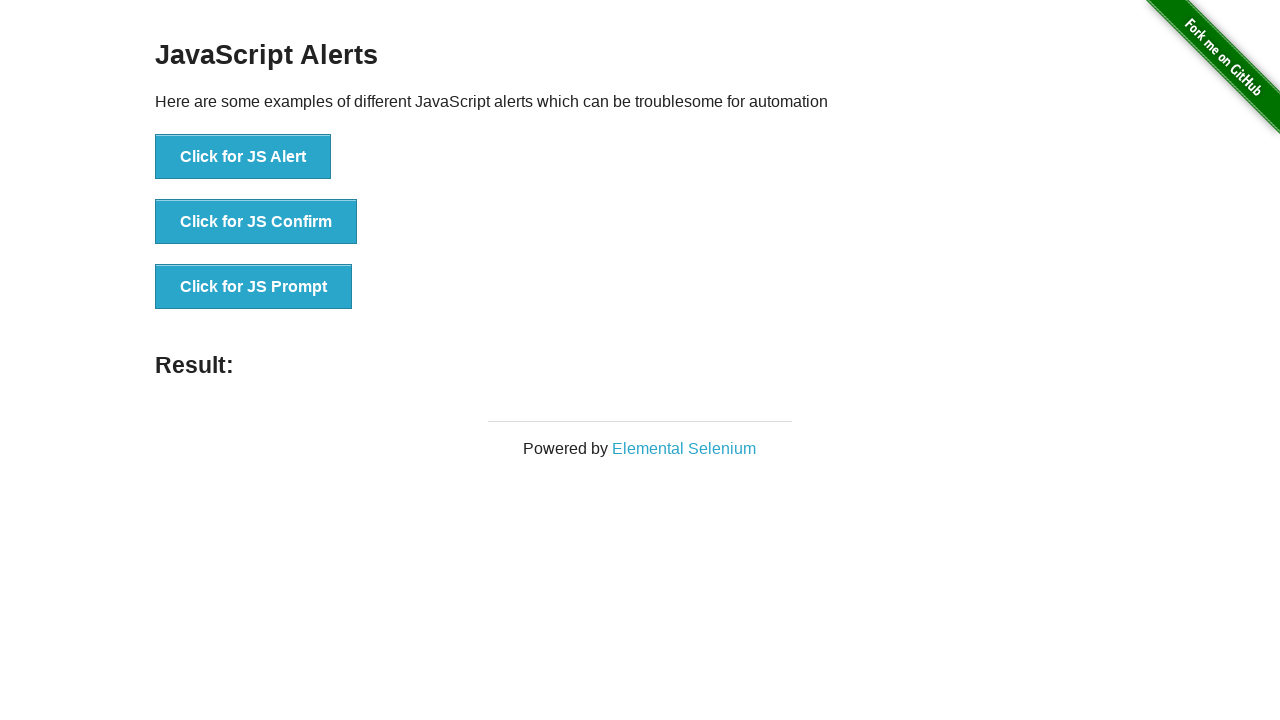

Clicked the JS Prompt button at (254, 287) on xpath=//button[text()='Click for JS Prompt']
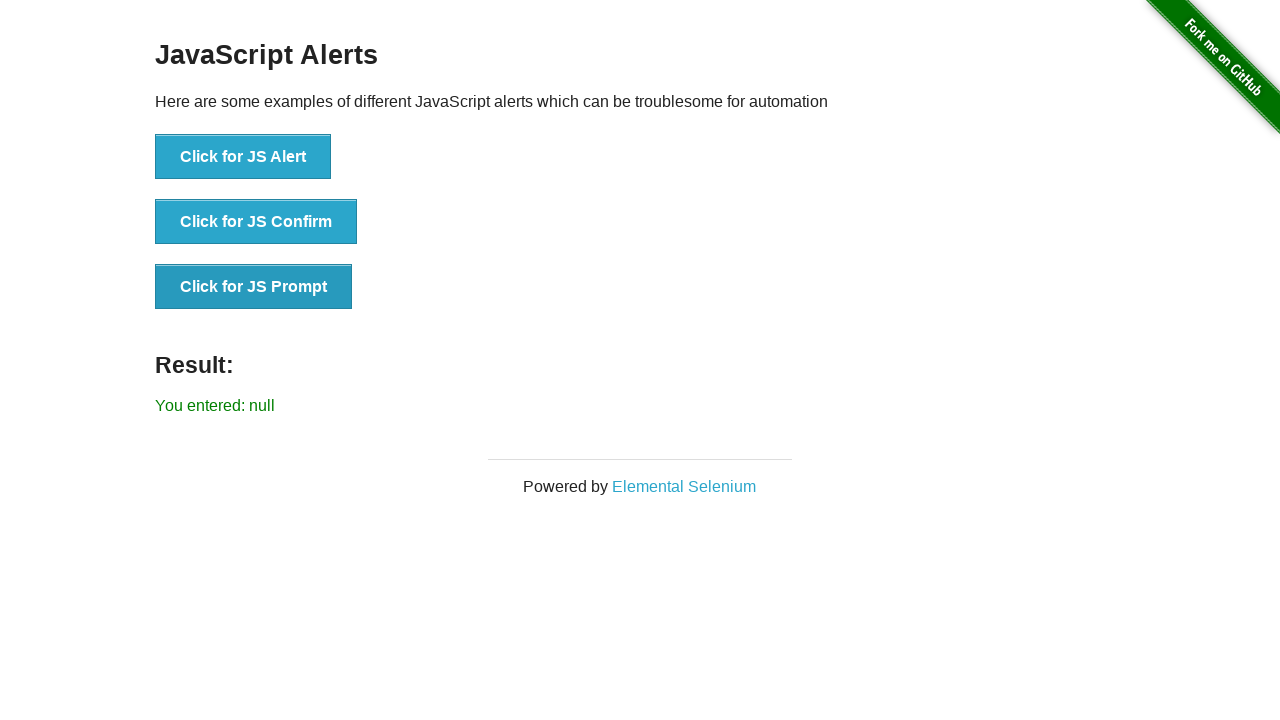

Set up dialog handler to accept prompt with text 'M S DHONI'
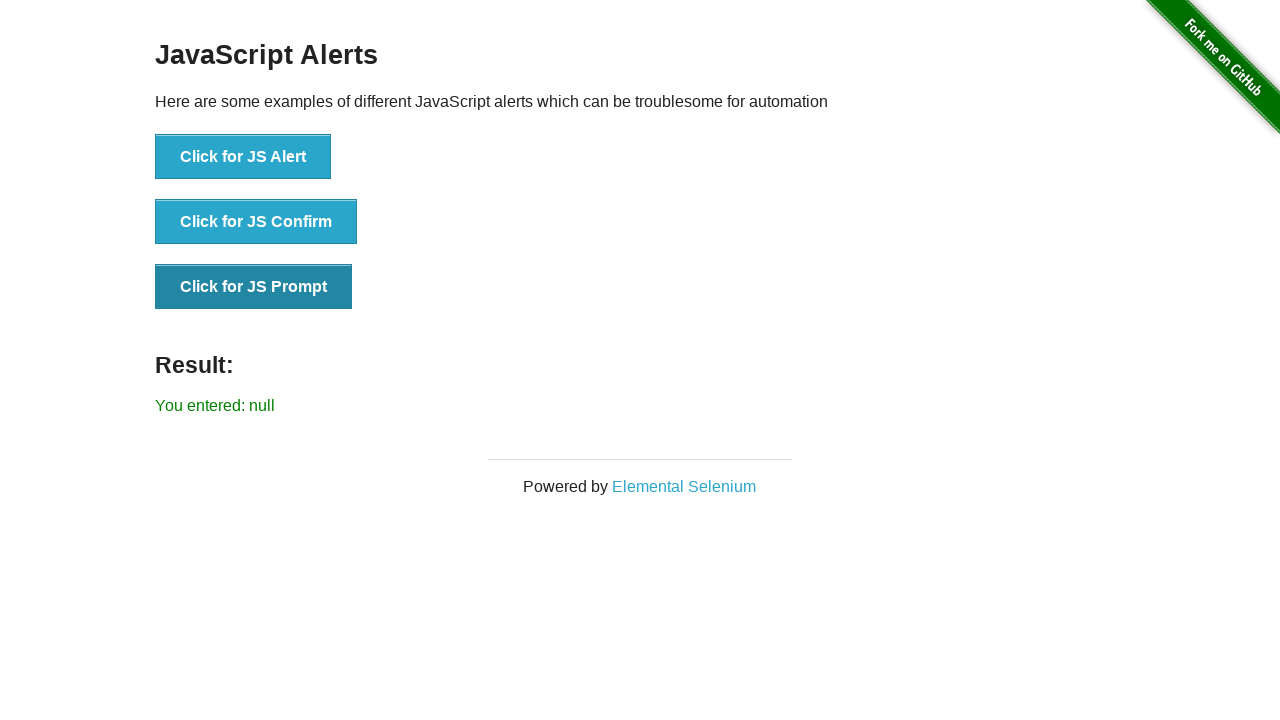

Clicked the JS Prompt button again to trigger dialog at (254, 287) on xpath=//button[text()='Click for JS Prompt']
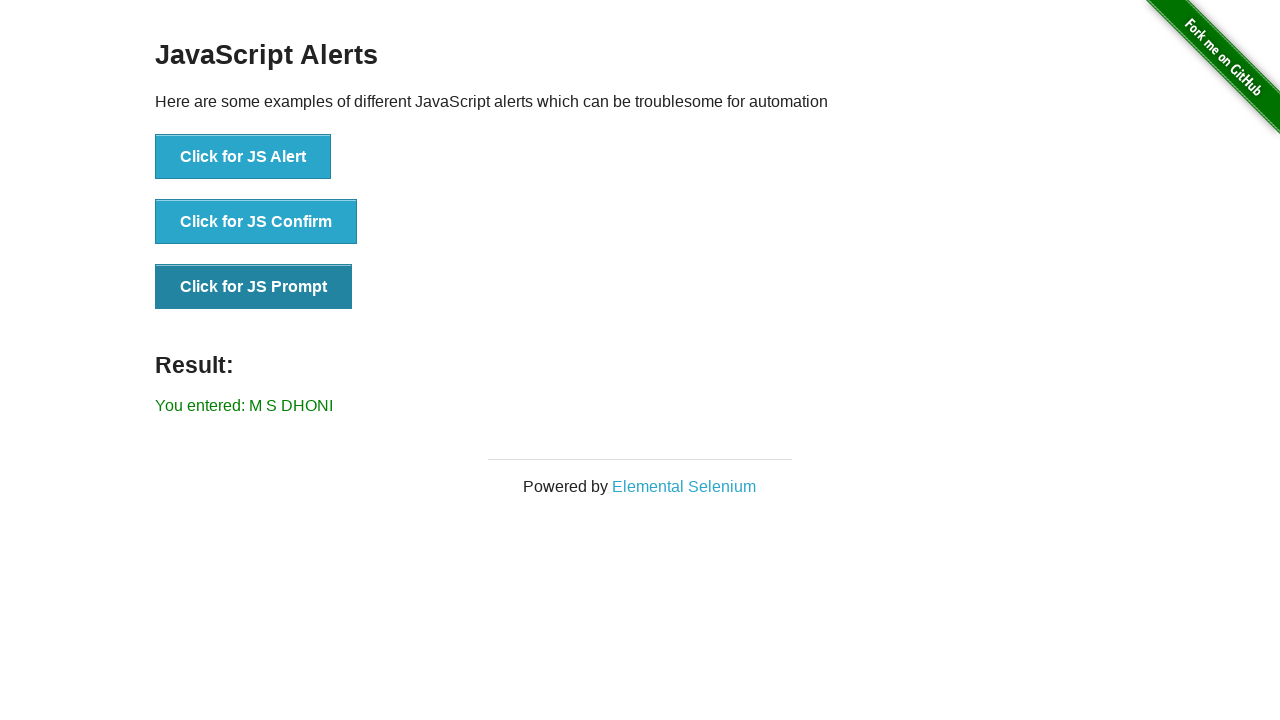

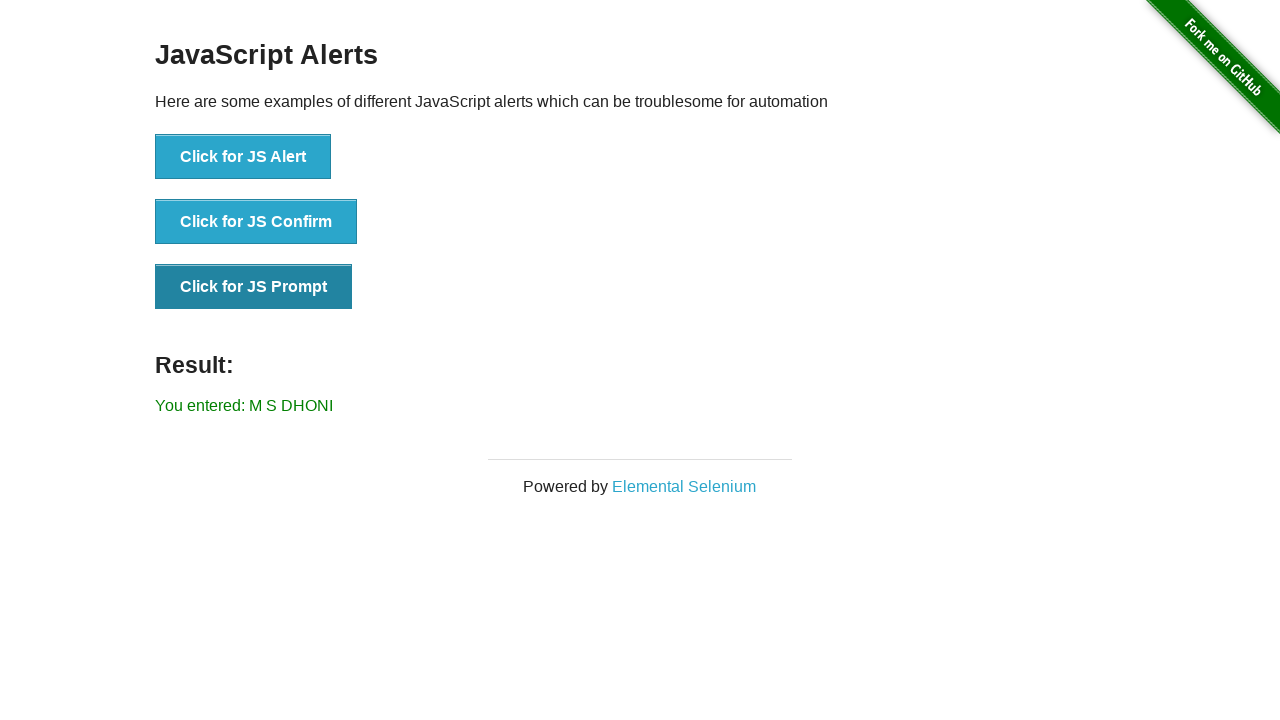